Verifies that the footer contains the expected number of city destination links

Starting URL: https://www.oyorooms.com

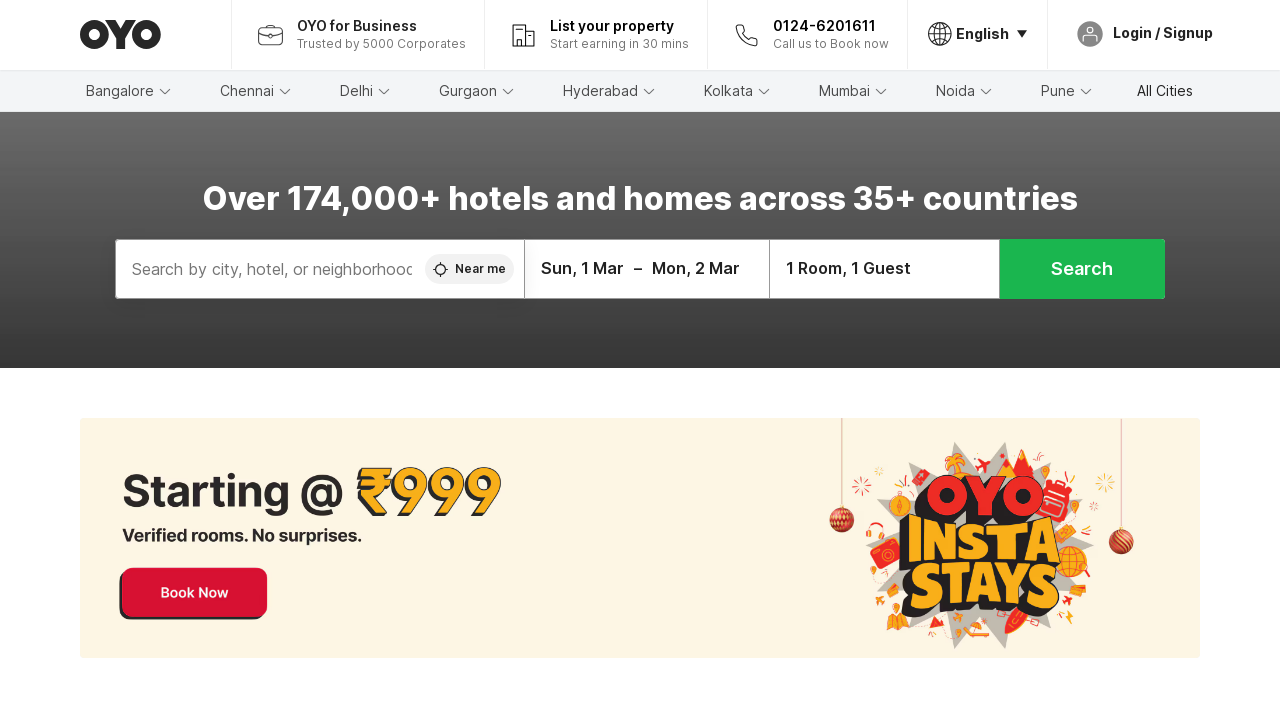

Waited for footer city destination links to load
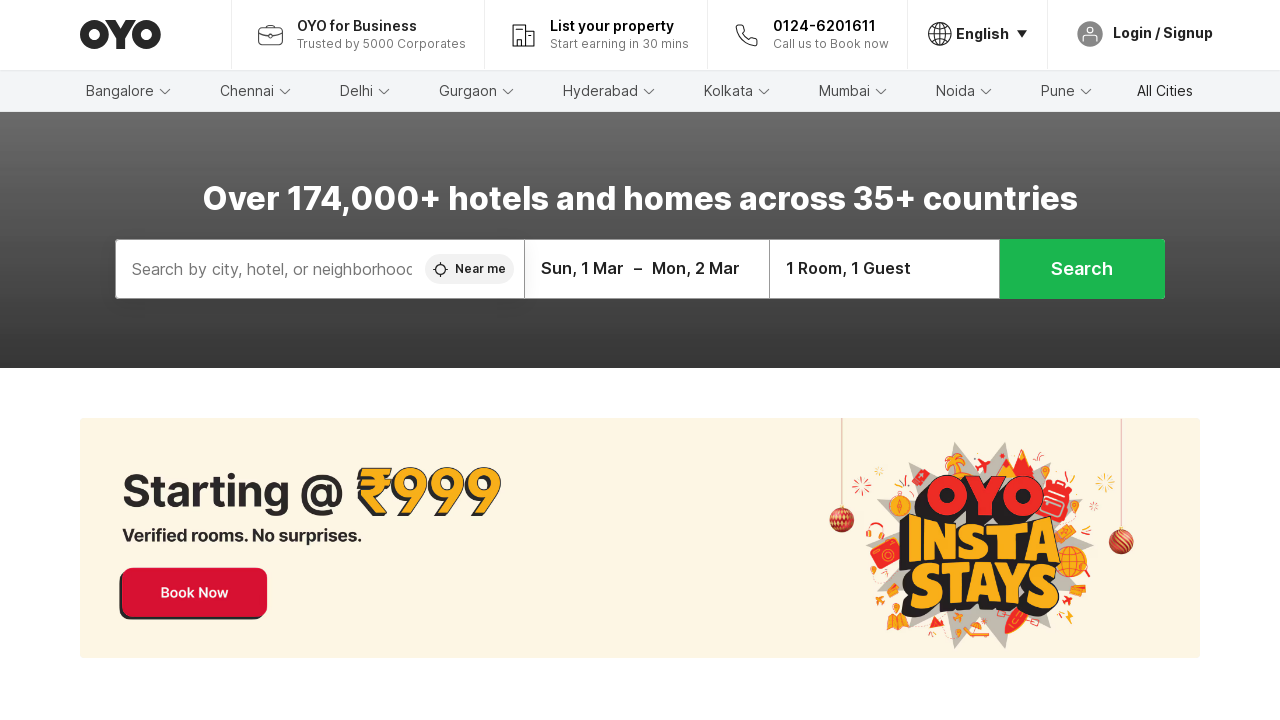

Verified first footer city destination link is present
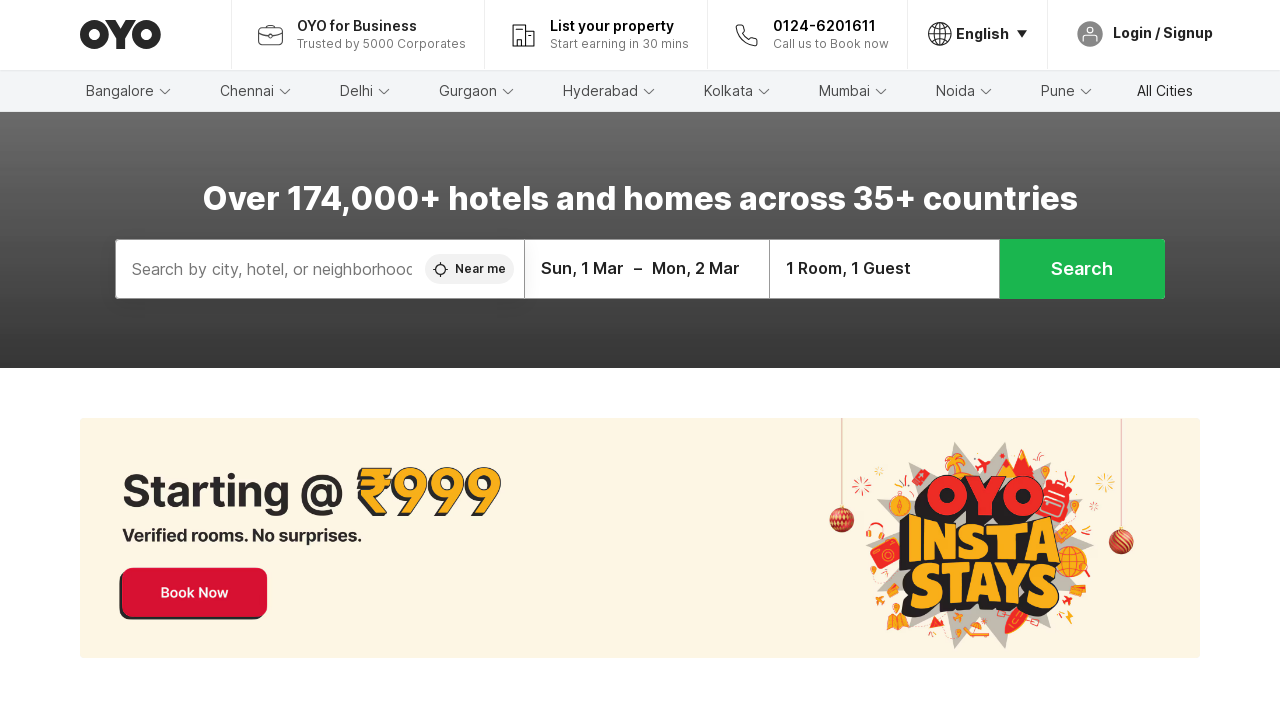

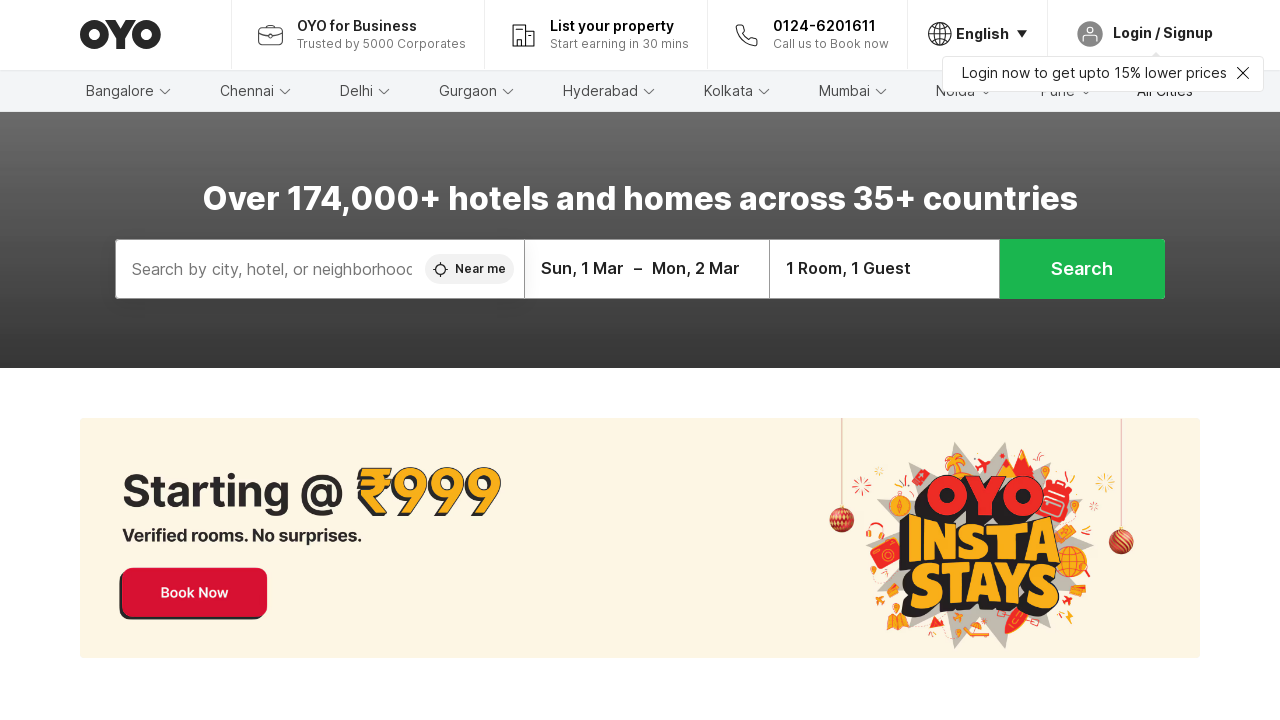